Navigates through product listing pages on Demoblaze website, displaying device names and handling pagination

Starting URL: https://www.demoblaze.com/

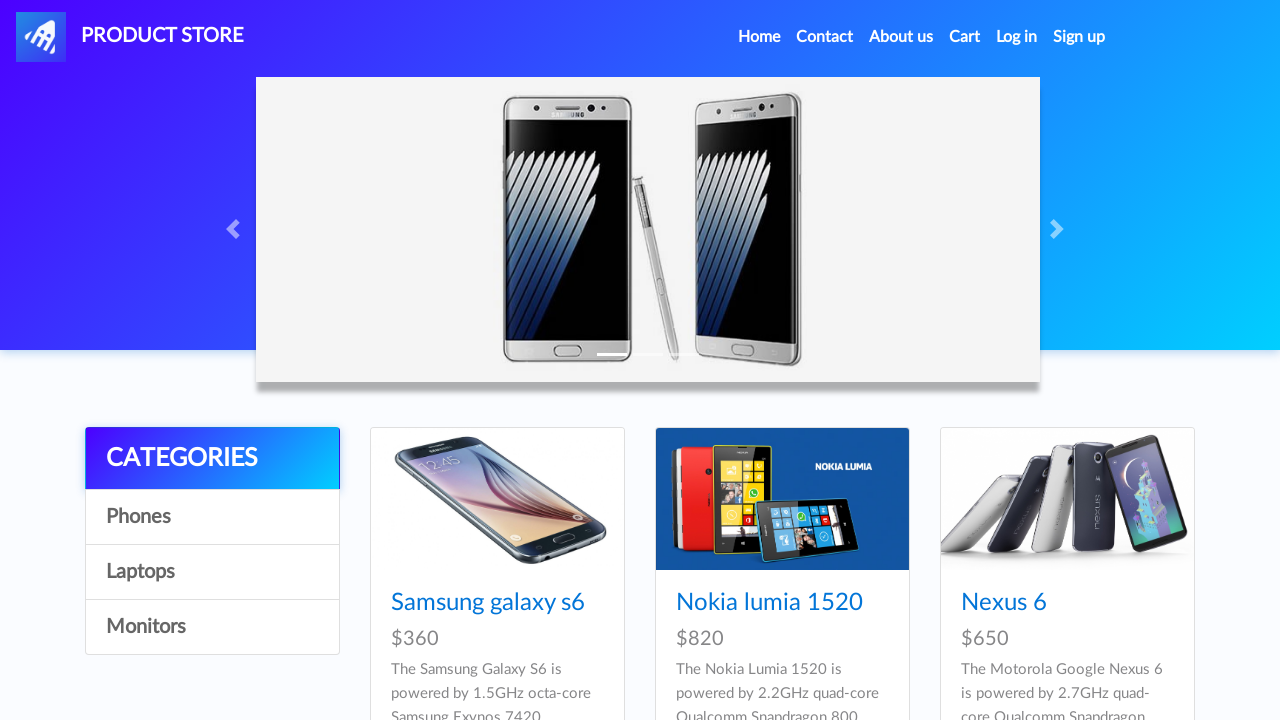

Retrieved all device links from current product listing page
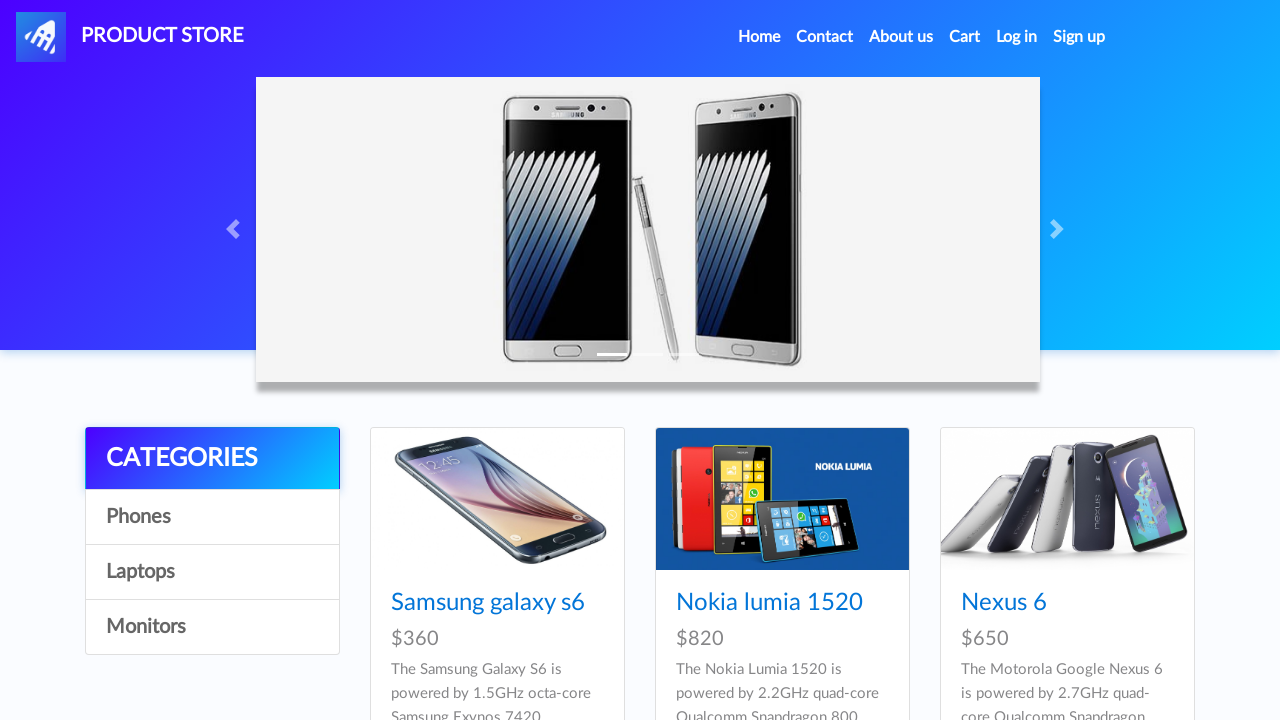

Checked for next pagination button
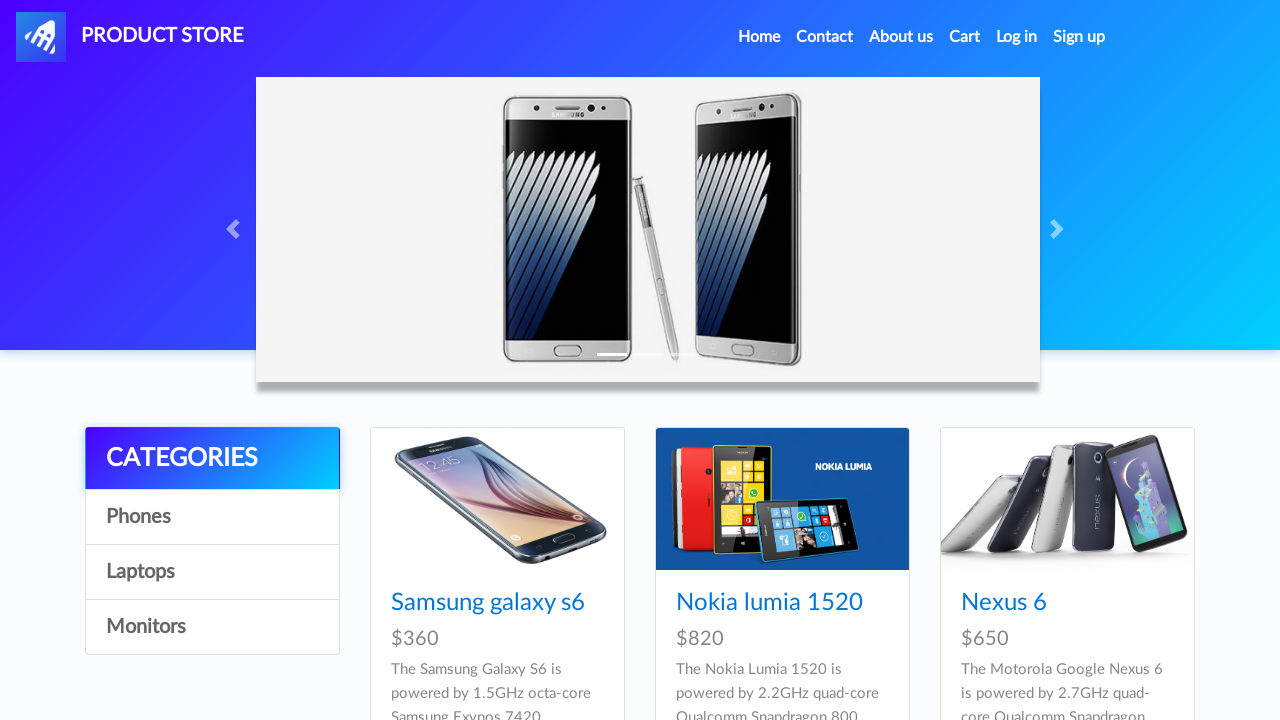

Extracted device names from current page
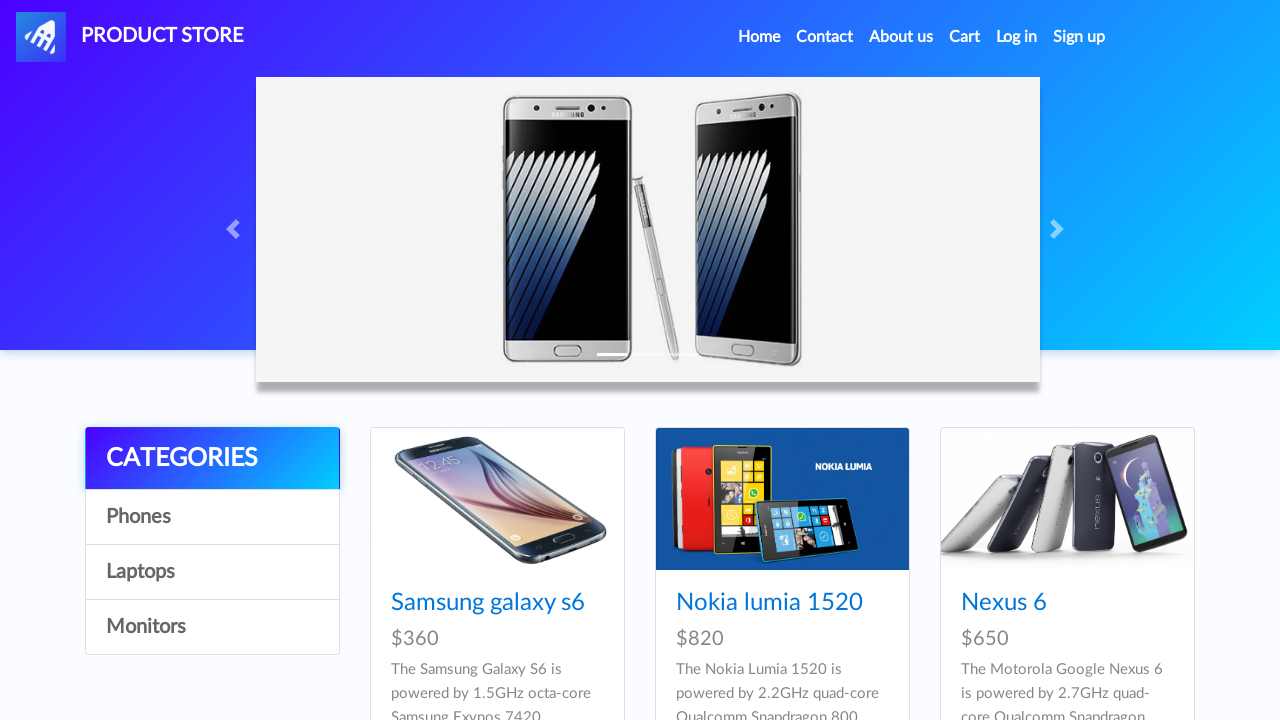

Clicked next button to navigate to next product page at (1166, 385) on #next2
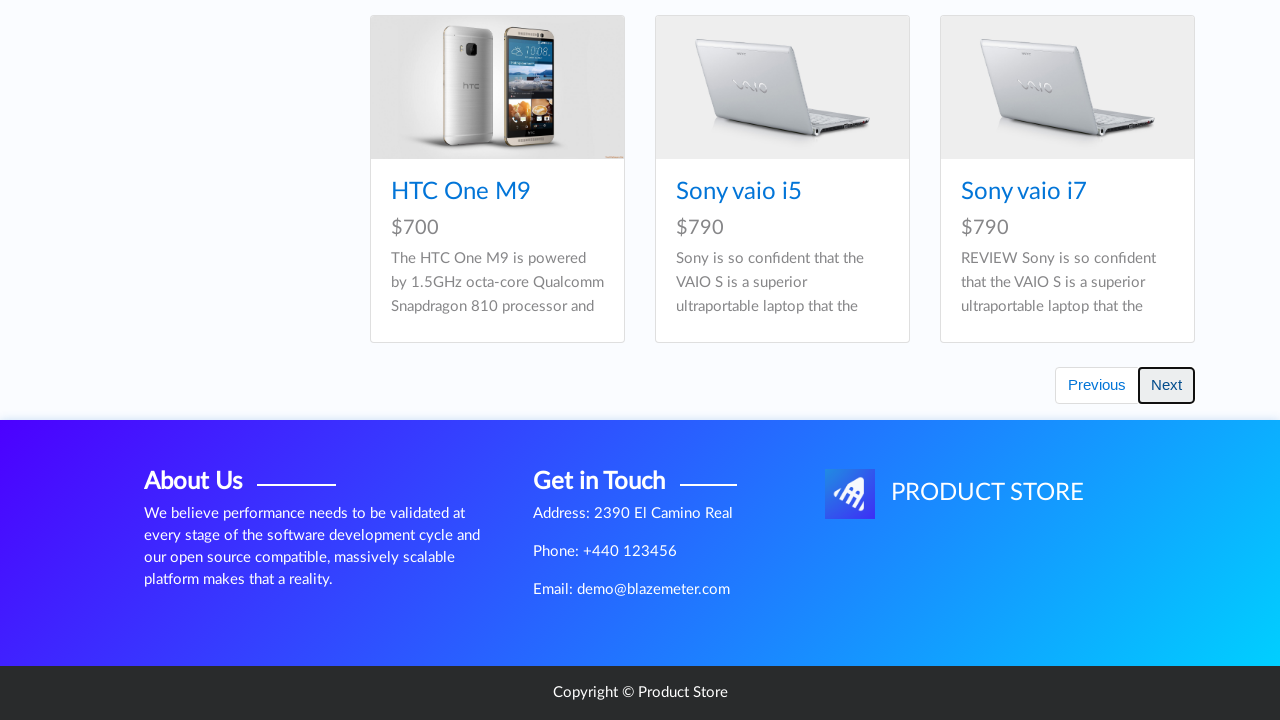

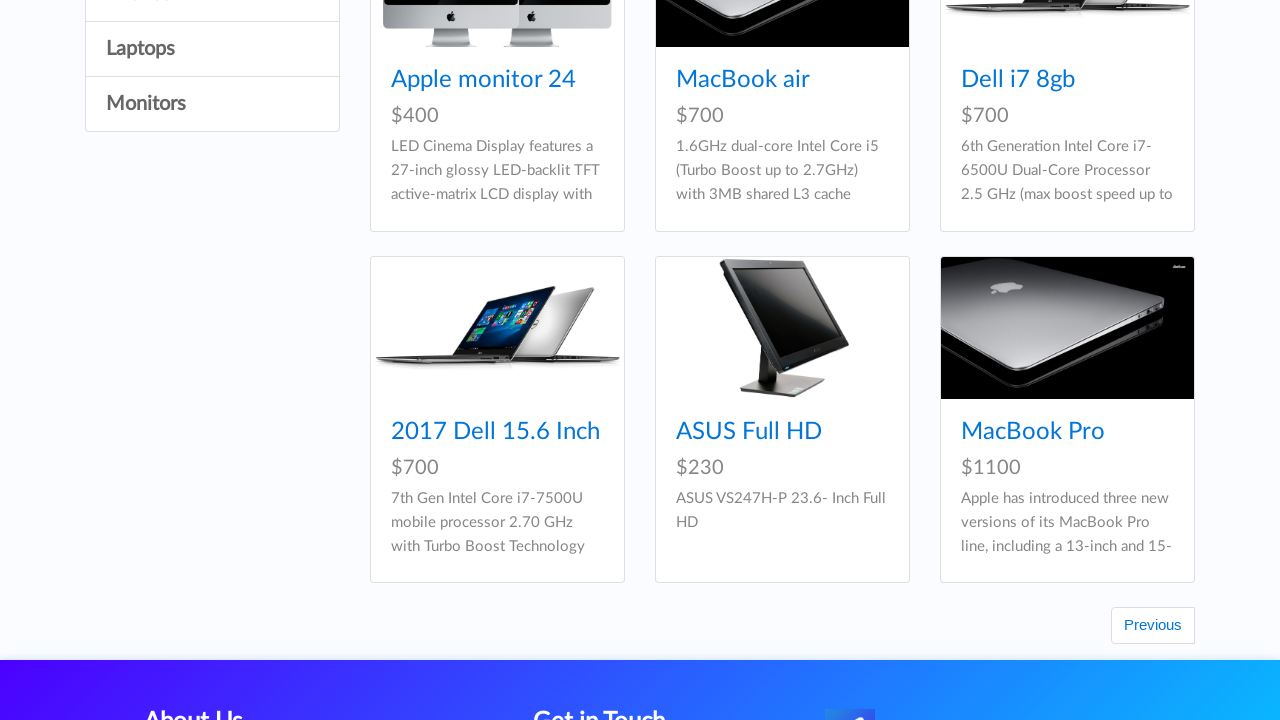